Tests an e-commerce vegetable shopping flow by searching for products containing 'ca', finding Cashews in the results, adding it to cart, and clicking the cart icon

Starting URL: https://rahulshettyacademy.com/seleniumPractise/#/

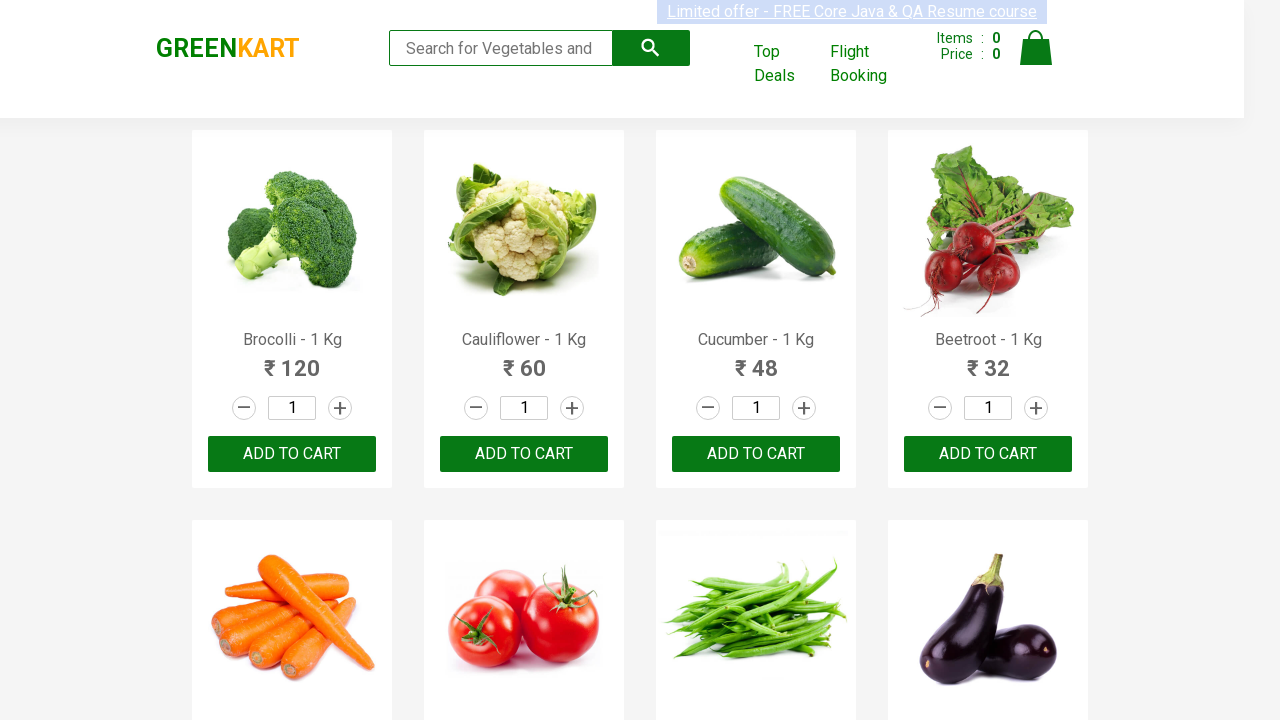

Typed 'ca' in the search box on .search-keyword
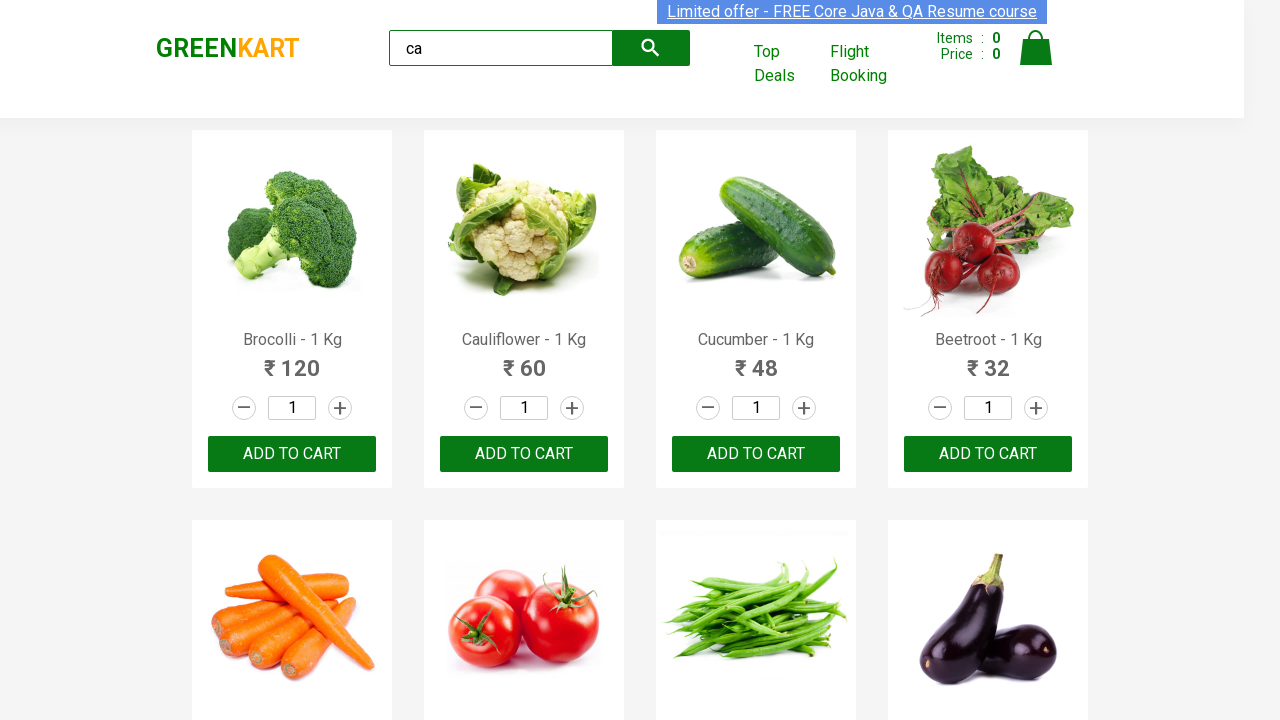

Waited 2 seconds for search results to load
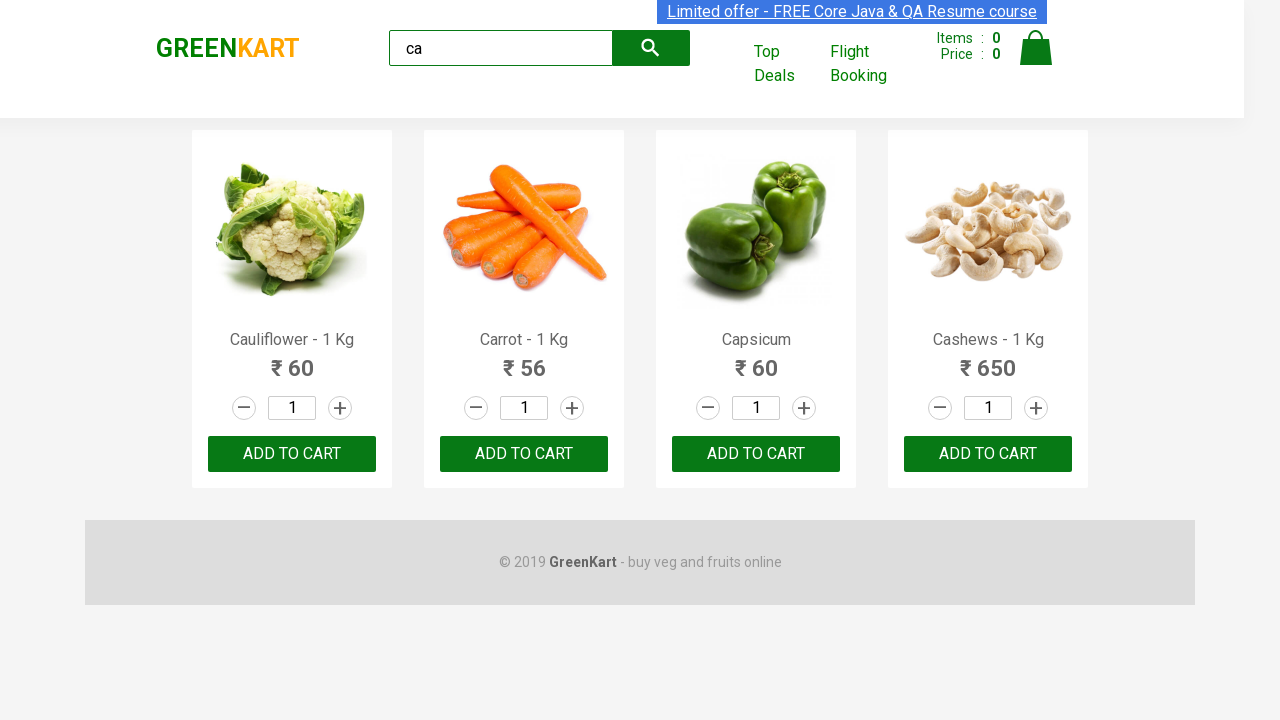

Retrieved all product elements from search results
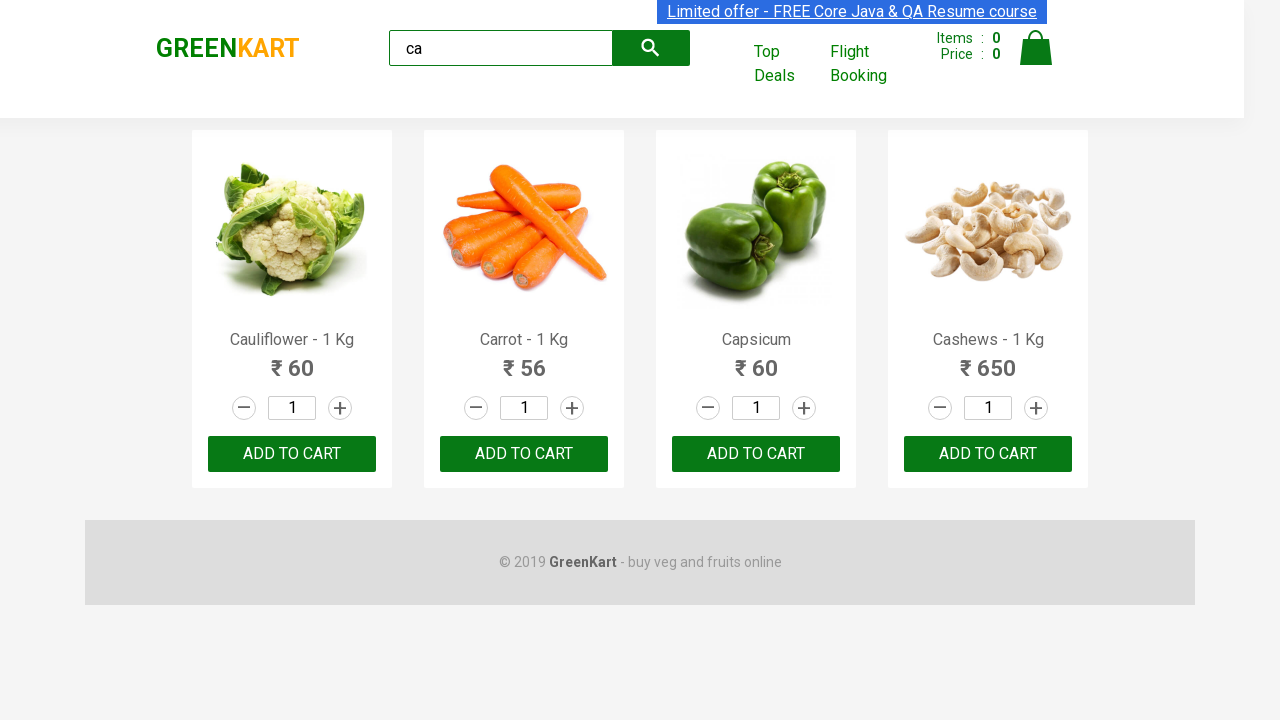

Retrieved product name: Cauliflower - 1 Kg
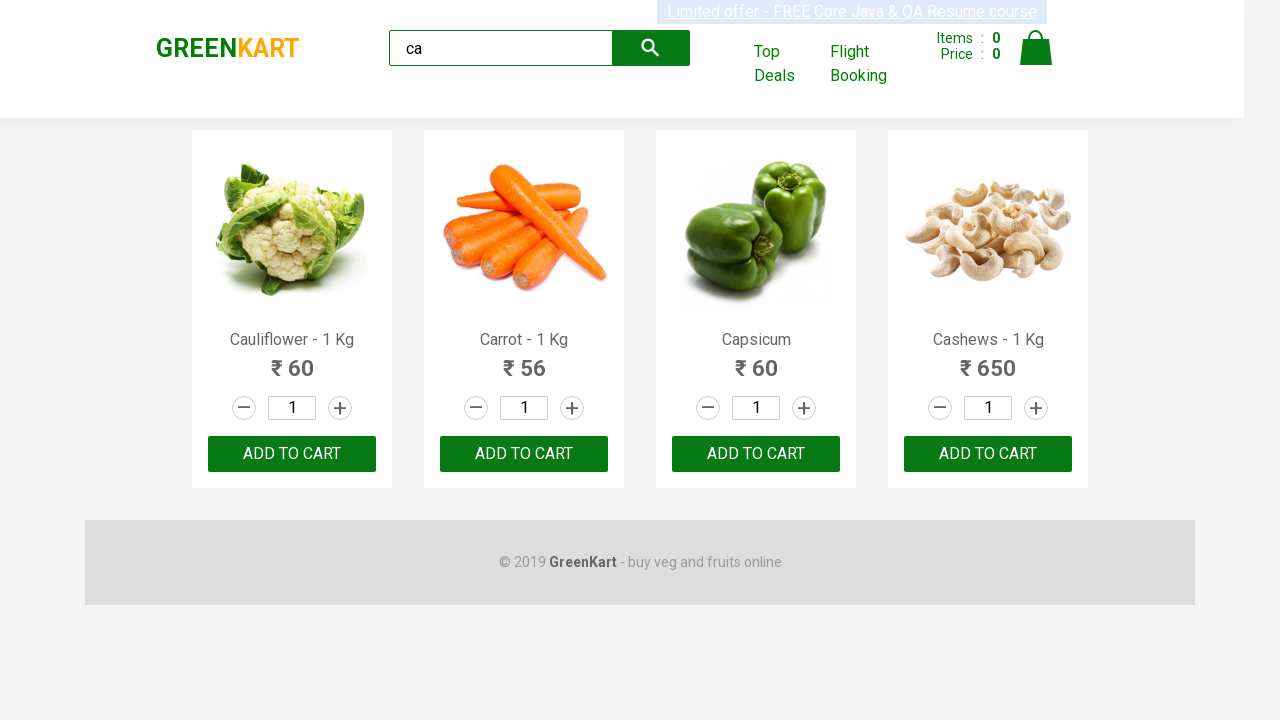

Retrieved product name: Carrot - 1 Kg
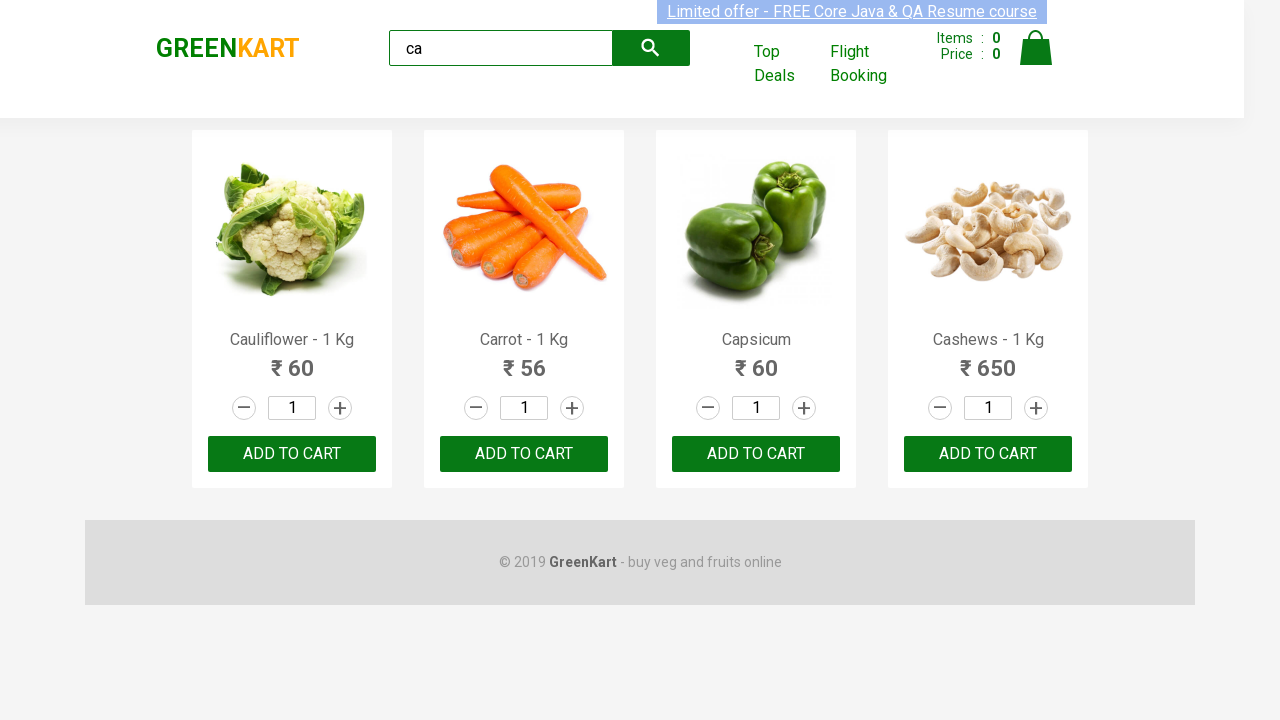

Retrieved product name: Capsicum
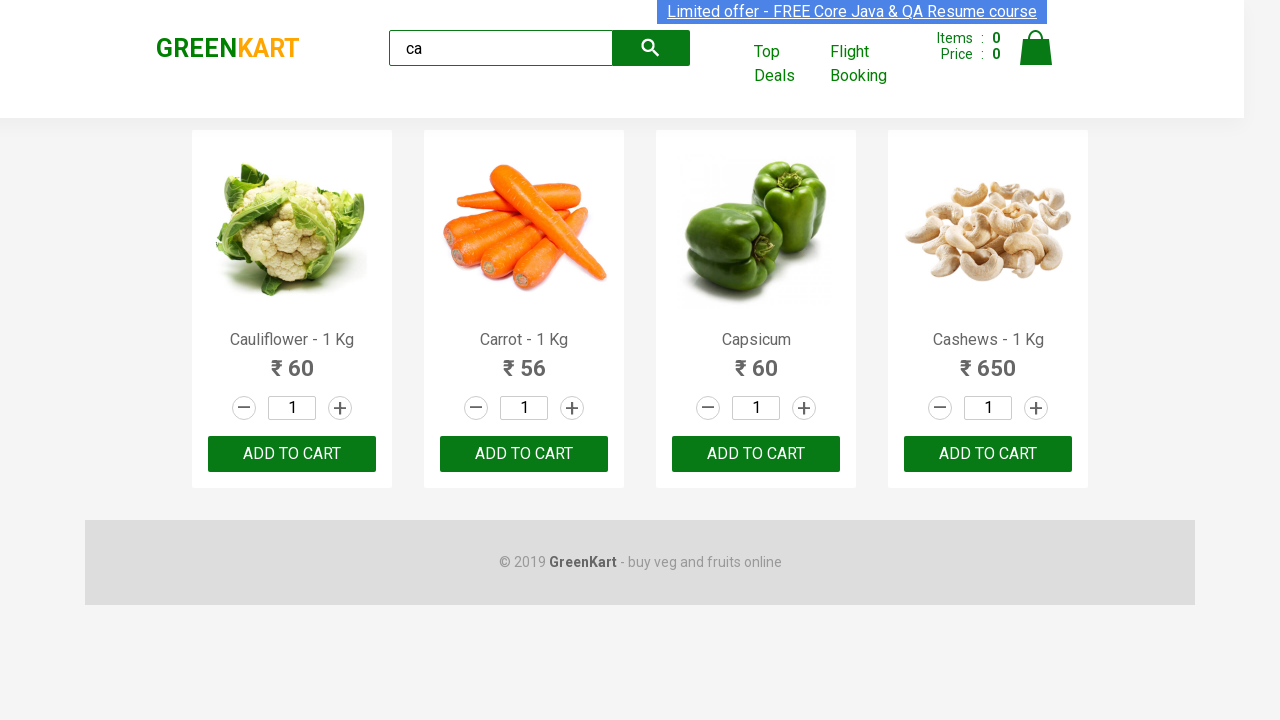

Retrieved product name: Cashews - 1 Kg
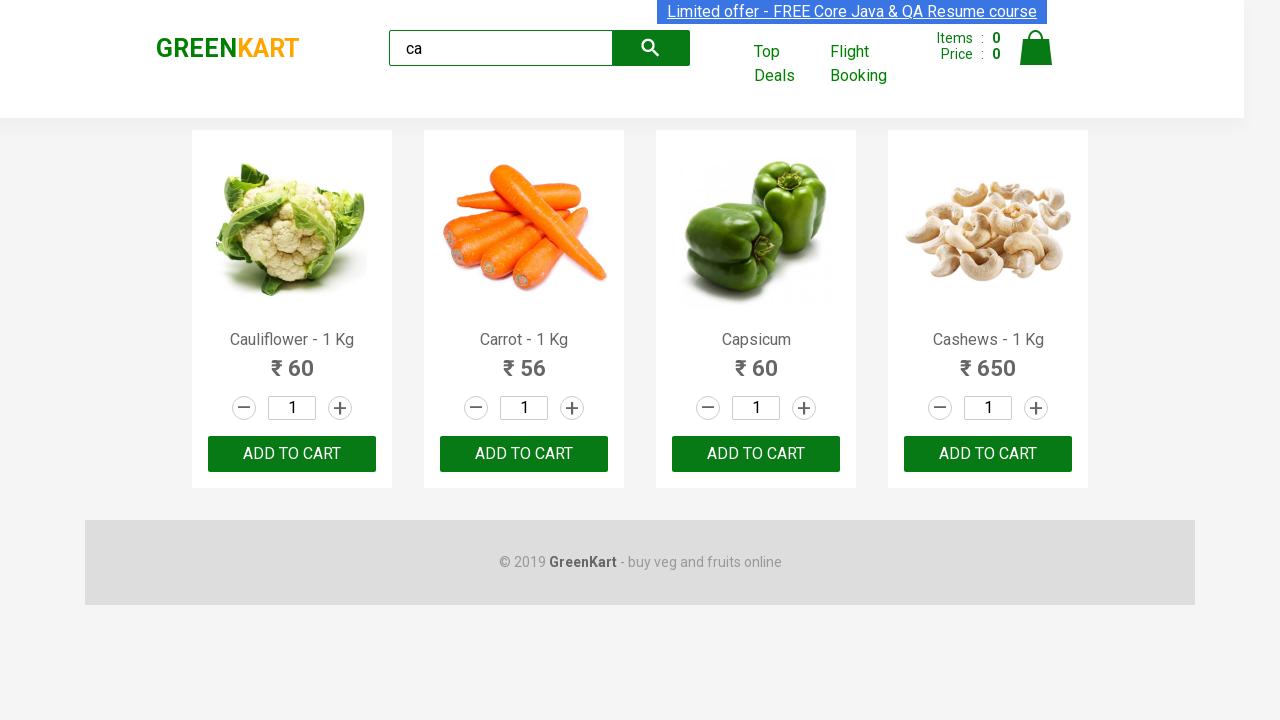

Found Cashews product and clicked Add to Cart button at (988, 454) on .products .product >> nth=3 >> button
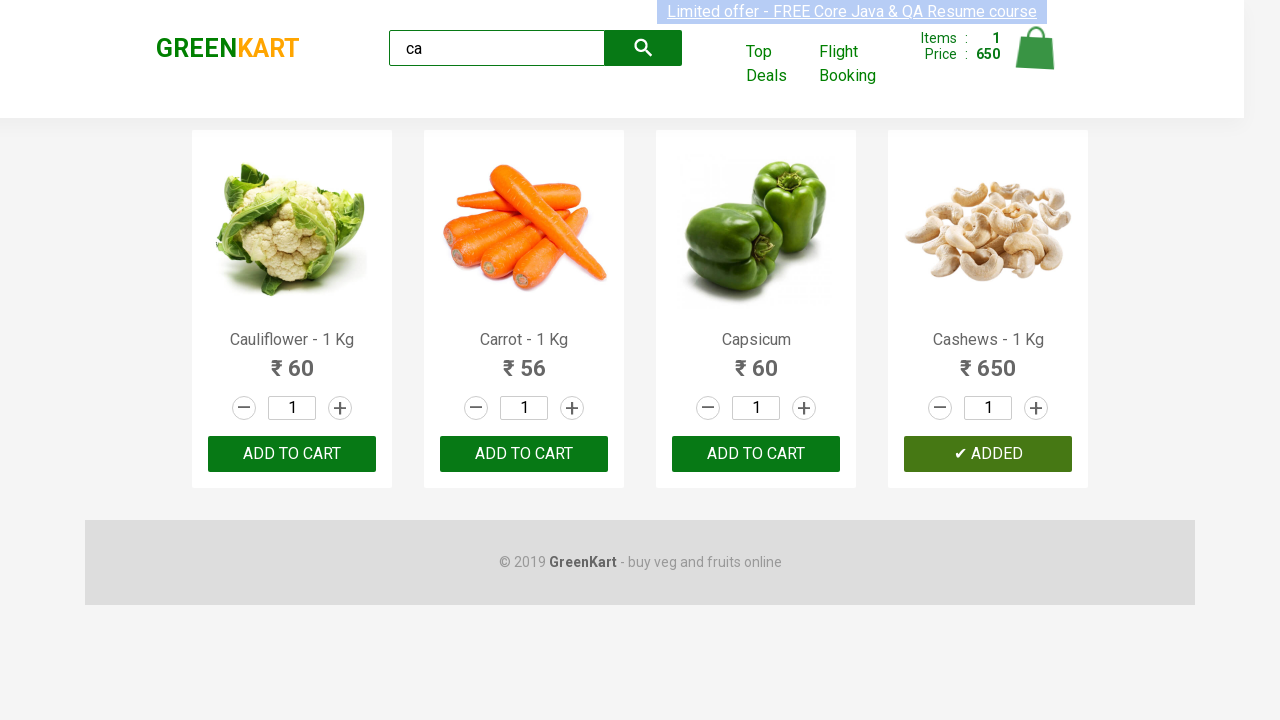

Clicked on cart icon to view shopping cart at (1036, 48) on .cart-icon > img
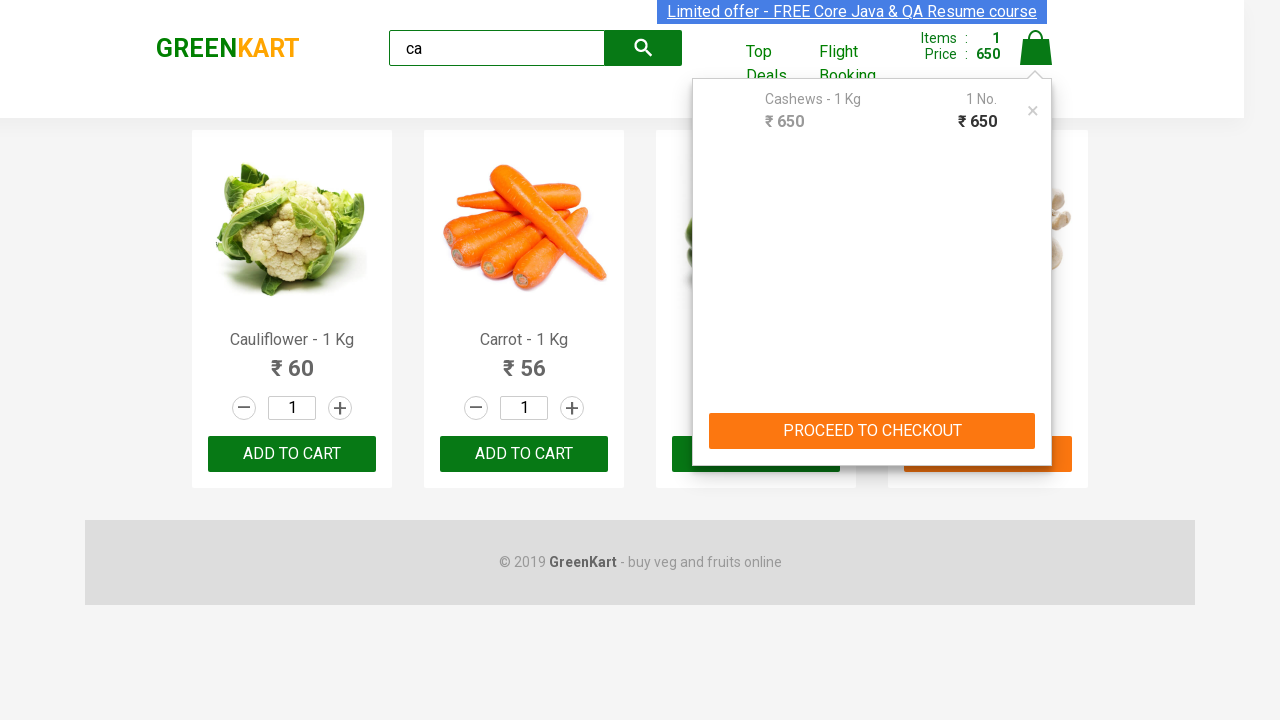

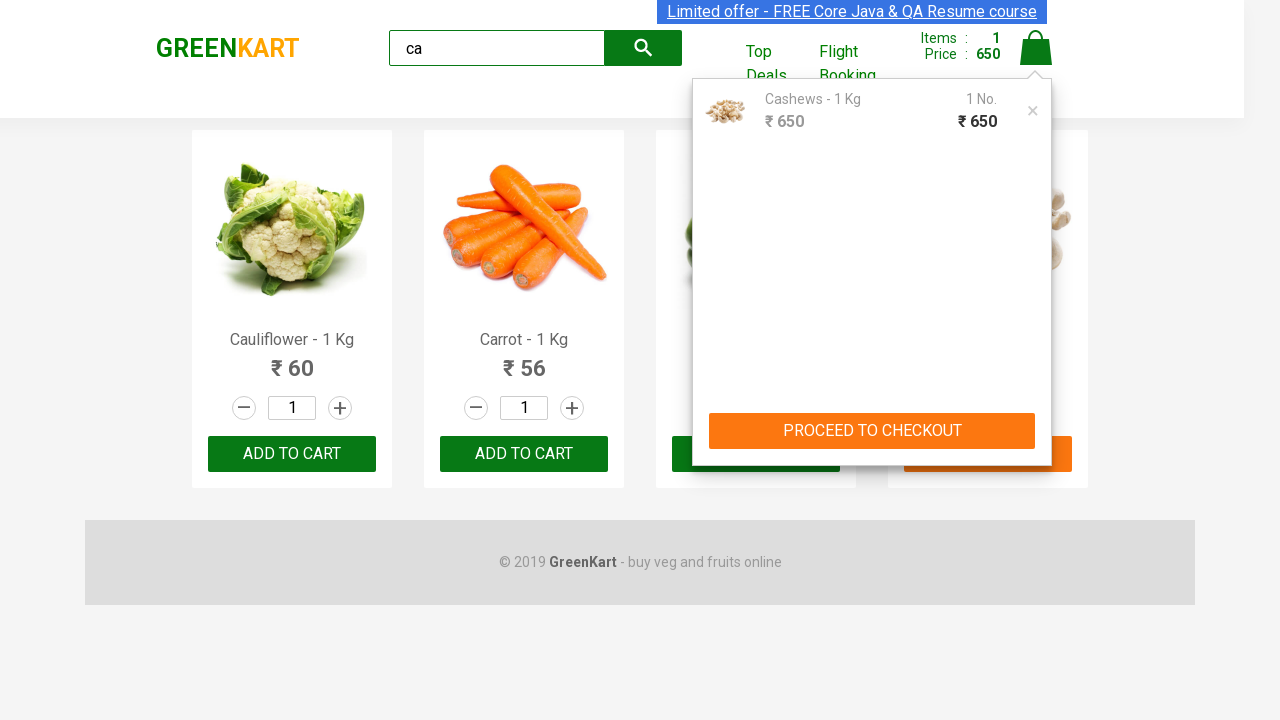